Tests JavaScript alert with textbox functionality by clicking to trigger an alert, entering text into the alert's input field, accepting it, and verifying the result message is displayed

Starting URL: https://demo.automationtesting.in/Alerts.html

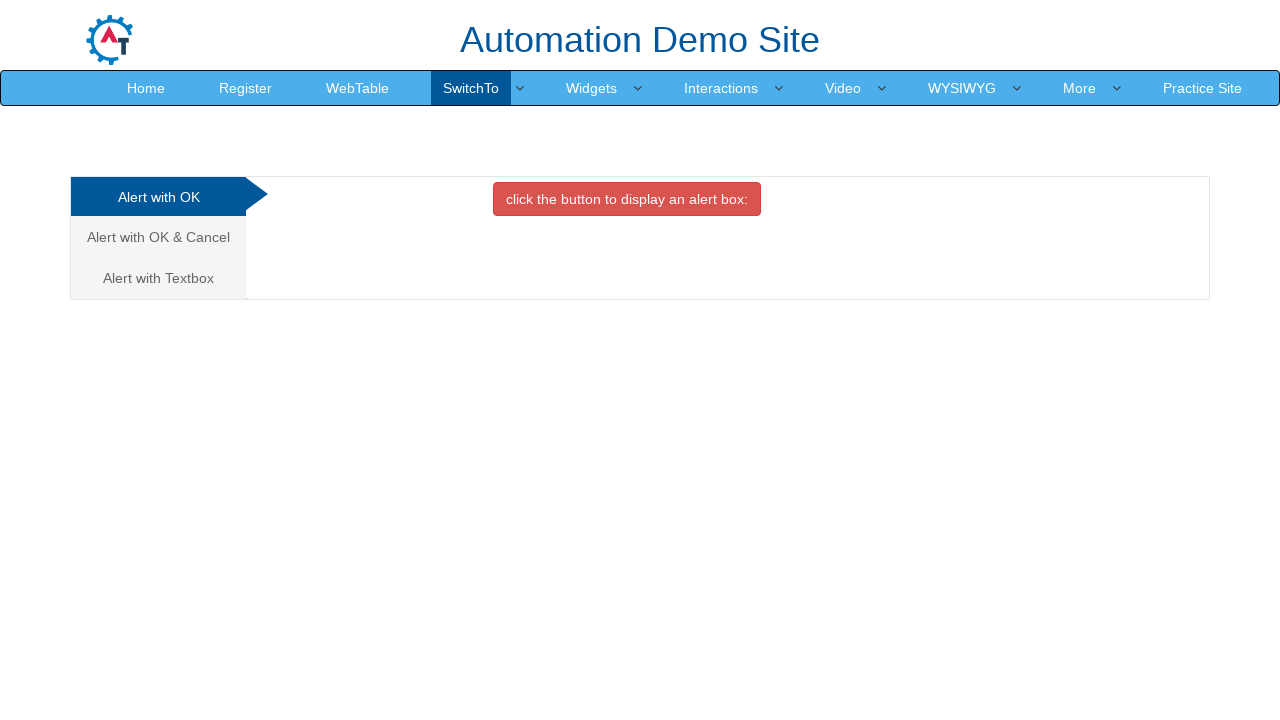

Clicked on 'Alert with Textbox' tab at (158, 278) on //a[text()="Alert with Textbox "]
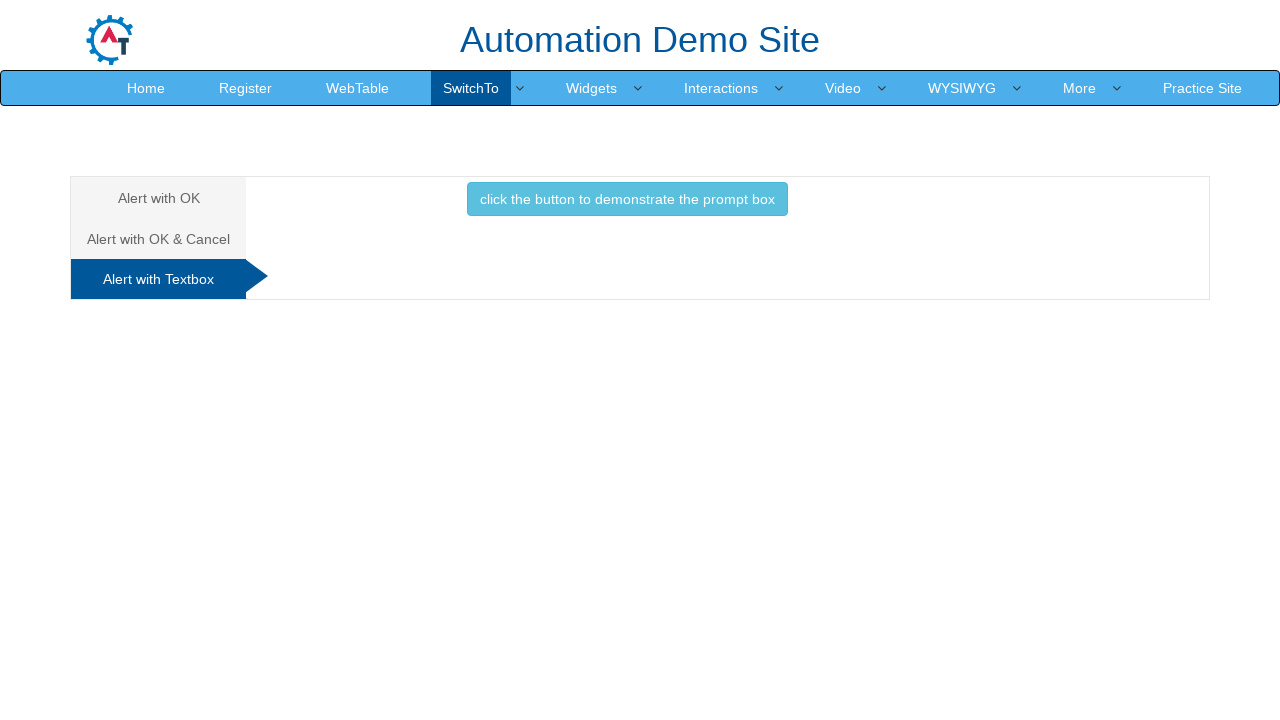

Clicked button to trigger alert with textbox at (627, 199) on //button[@class="btn btn-info"]
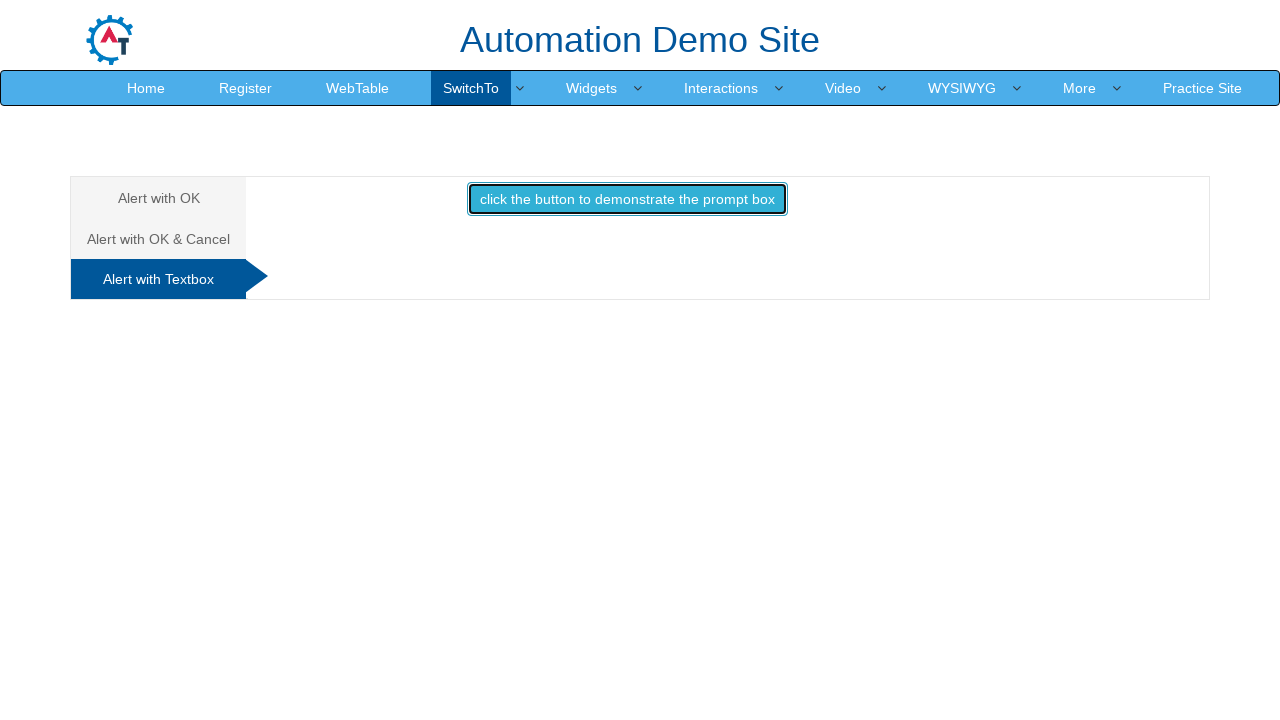

Set up dialog handler to accept prompt with text 'Rajesh'
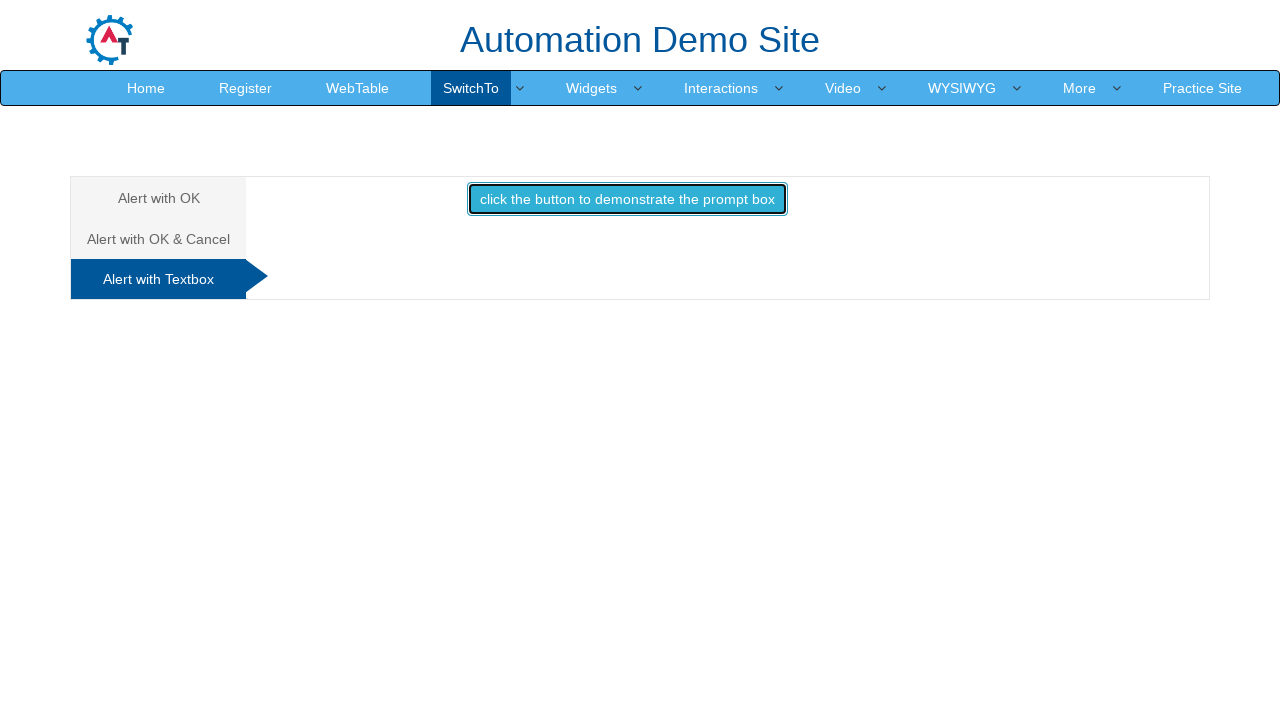

Clicked button to trigger dialog with handler active at (627, 199) on //button[@class="btn btn-info"]
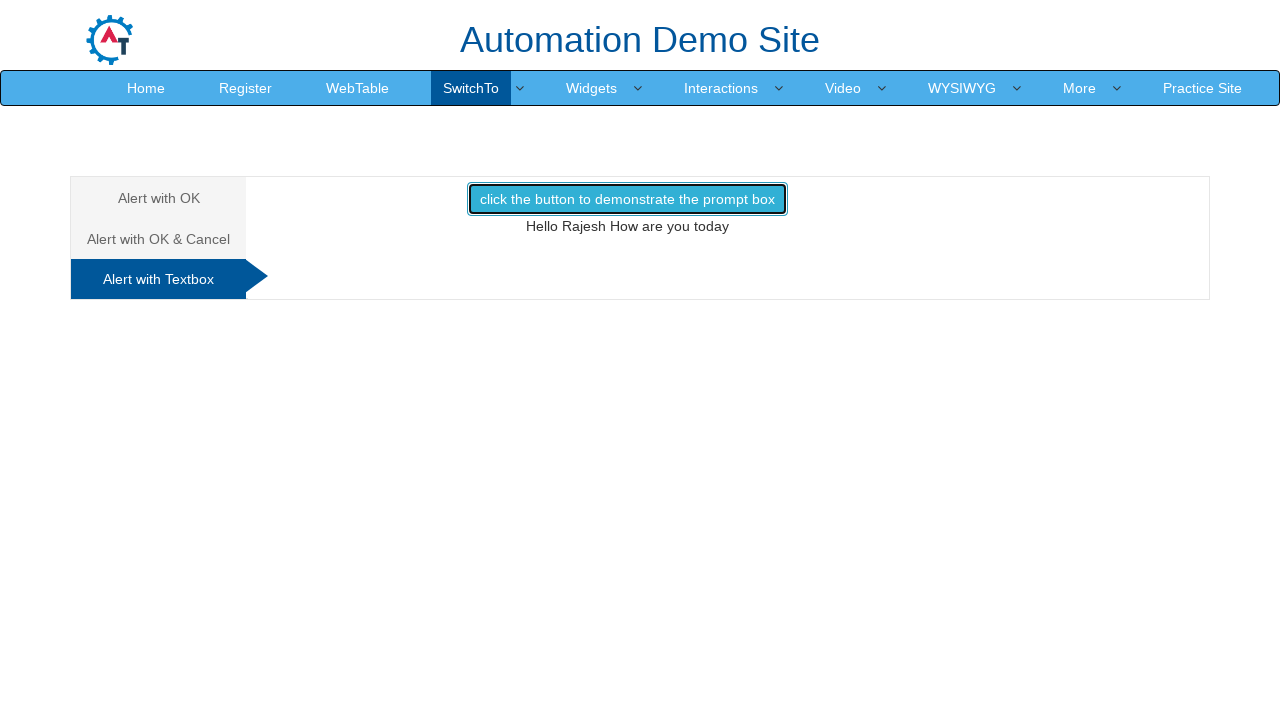

Result message element loaded
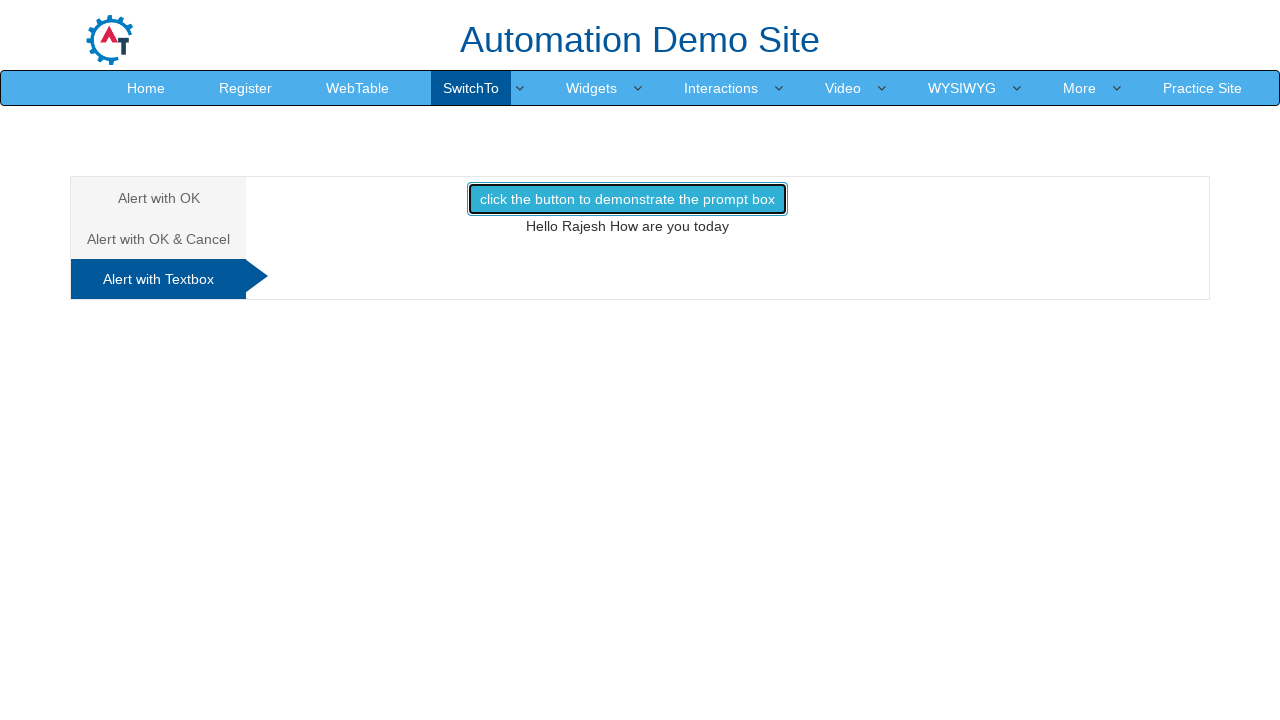

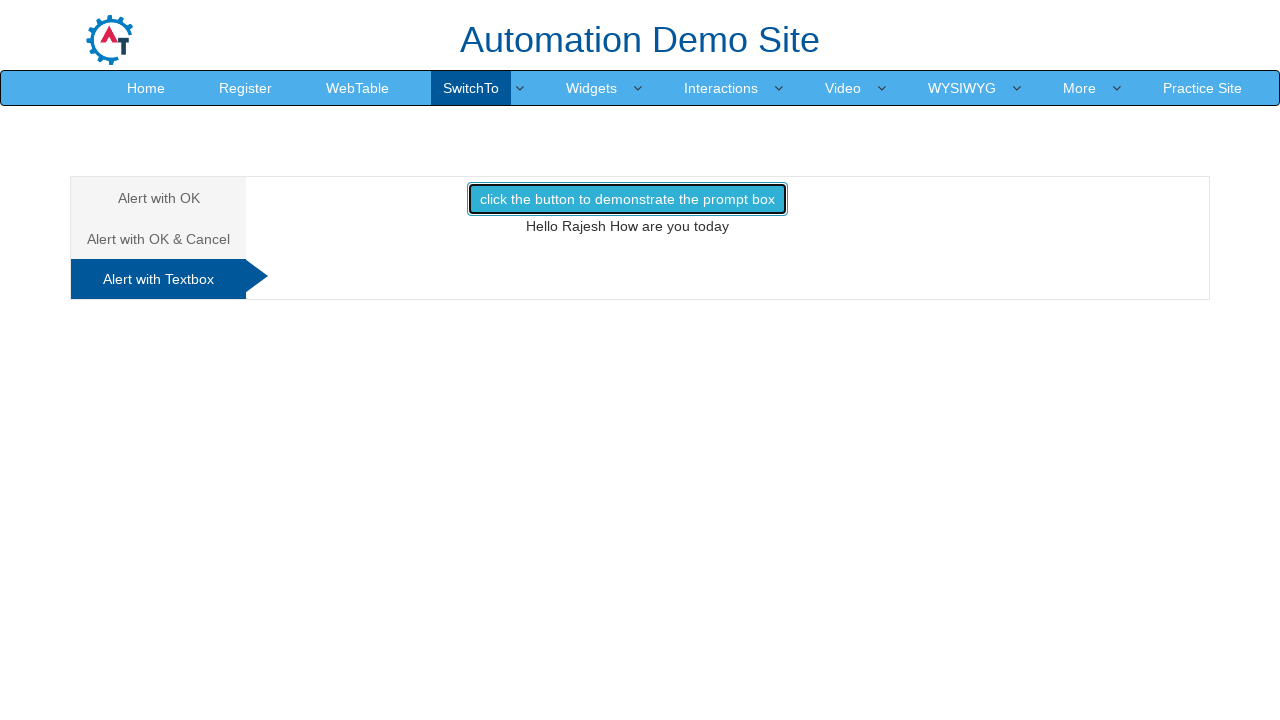